Tests browser window/tab switching functionality by clicking a button that opens a new tab and then switching to that new tab.

Starting URL: https://formy-project.herokuapp.com/switch-window

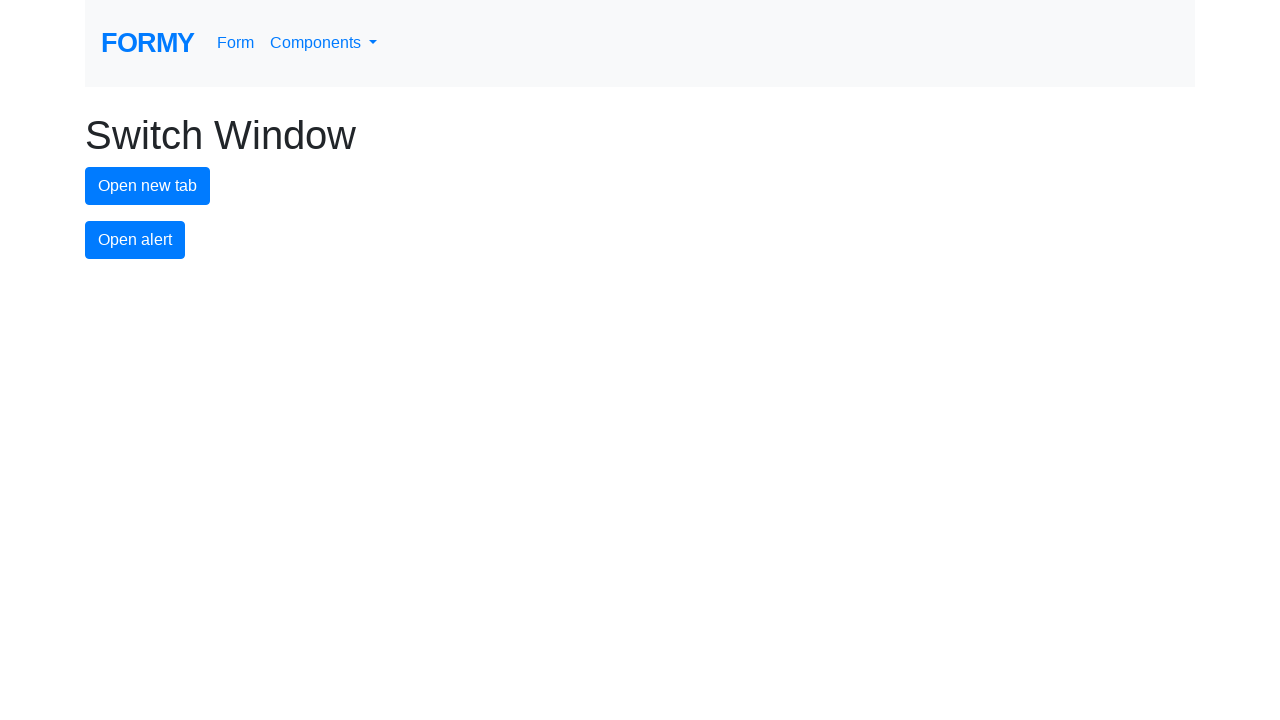

Clicked button to open new tab at (148, 186) on #new-tab-button
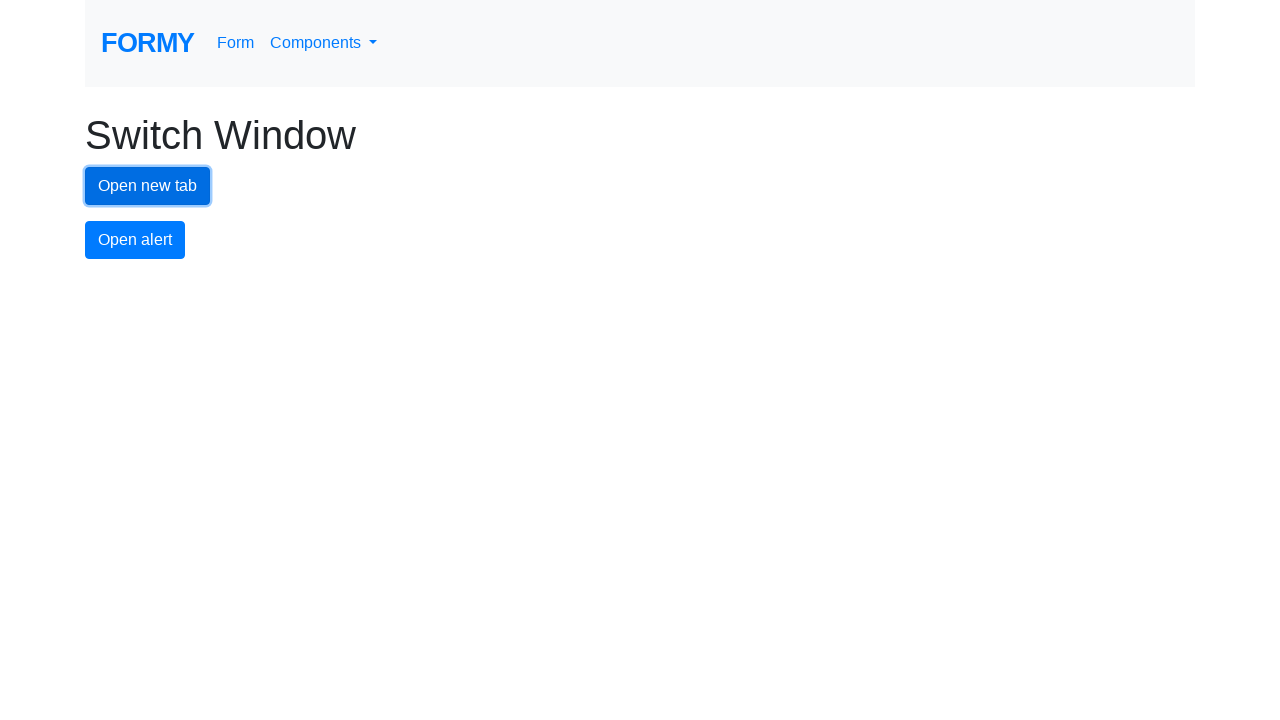

New tab opened and captured at (148, 186) on #new-tab-button
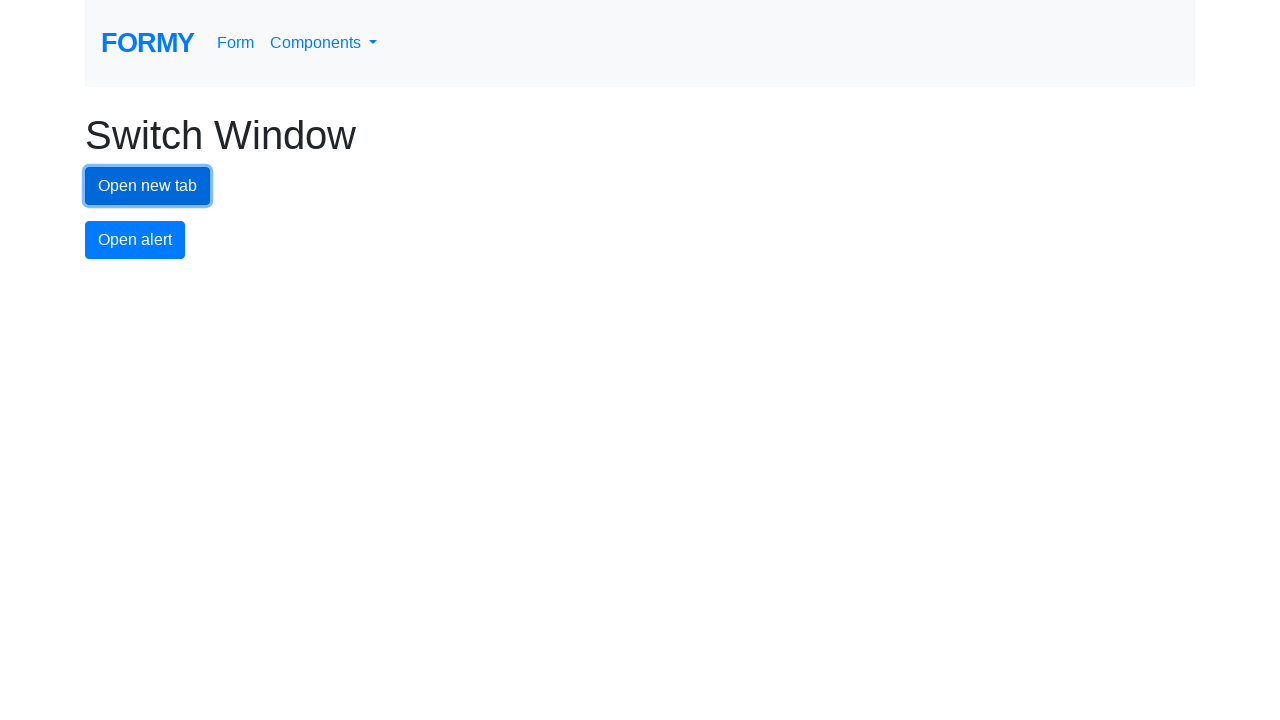

New page object retrieved from context
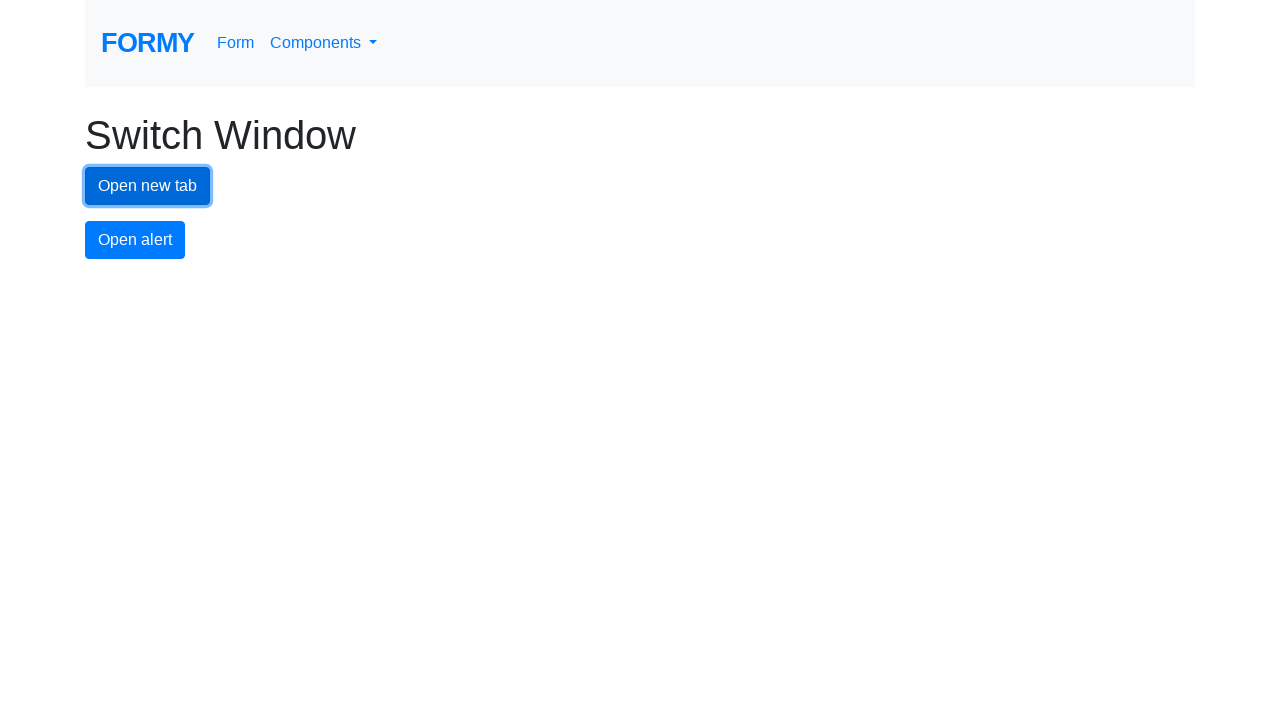

New page finished loading
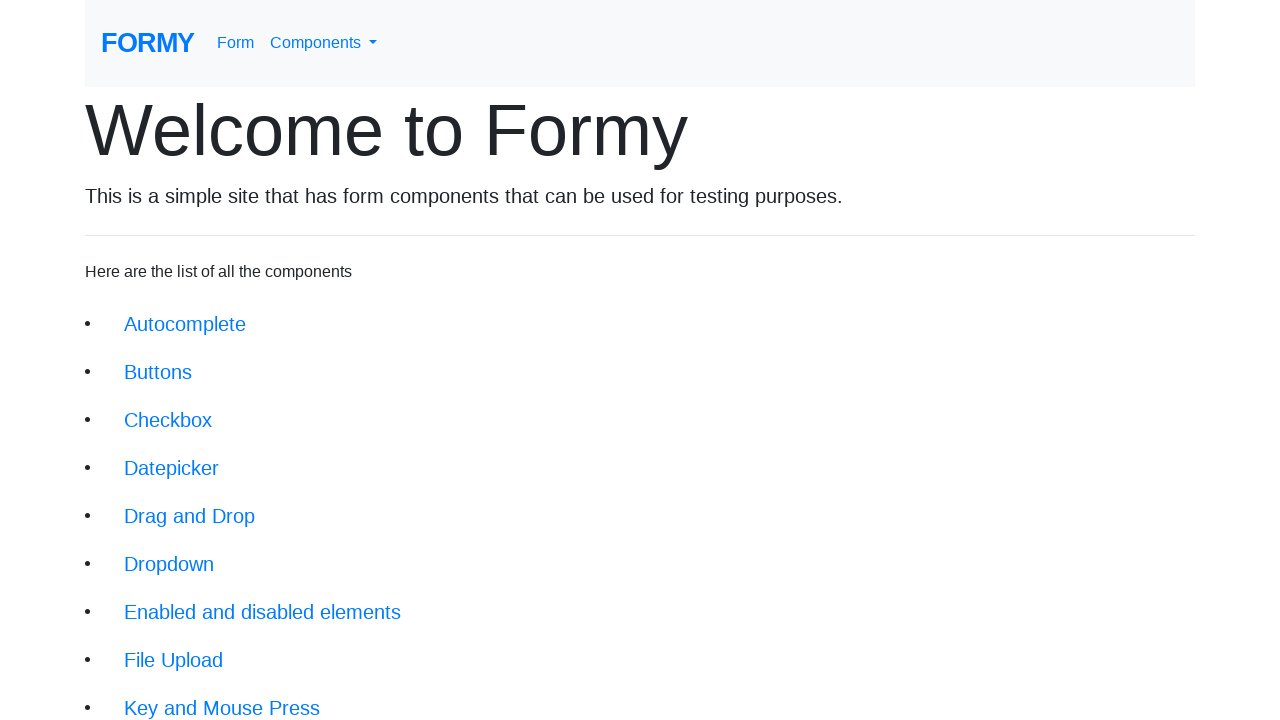

Switched focus to new tab
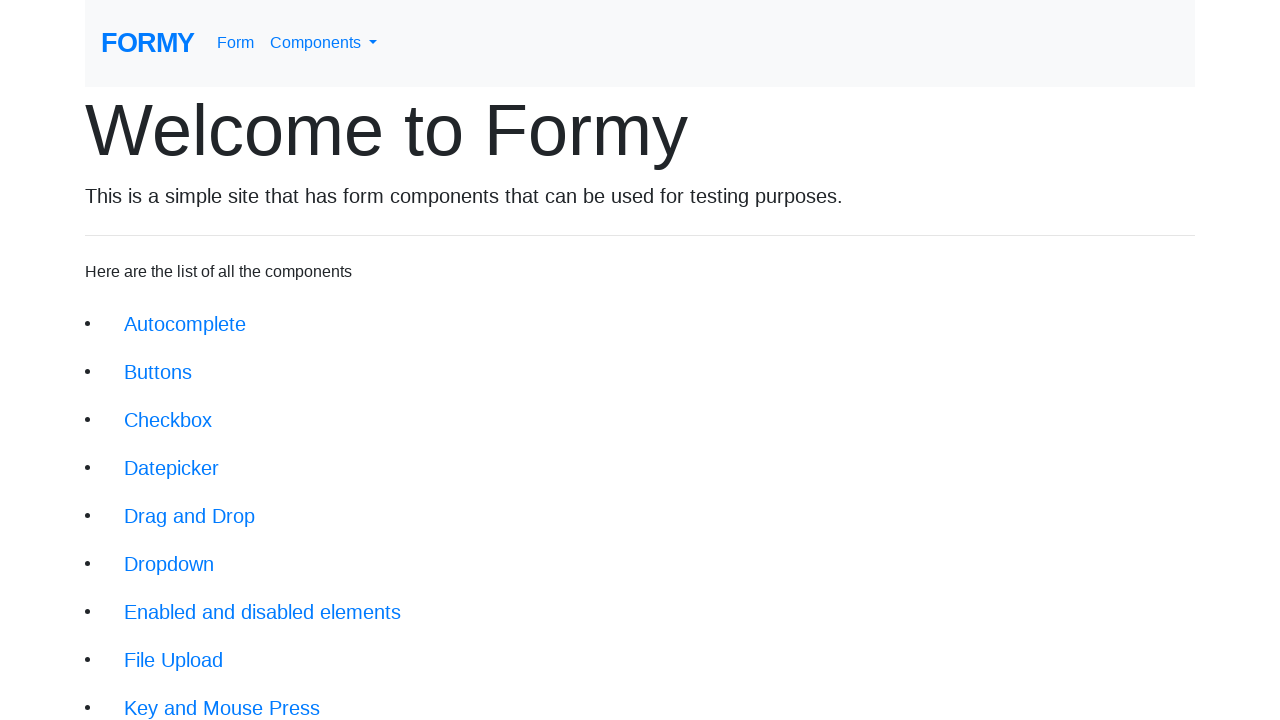

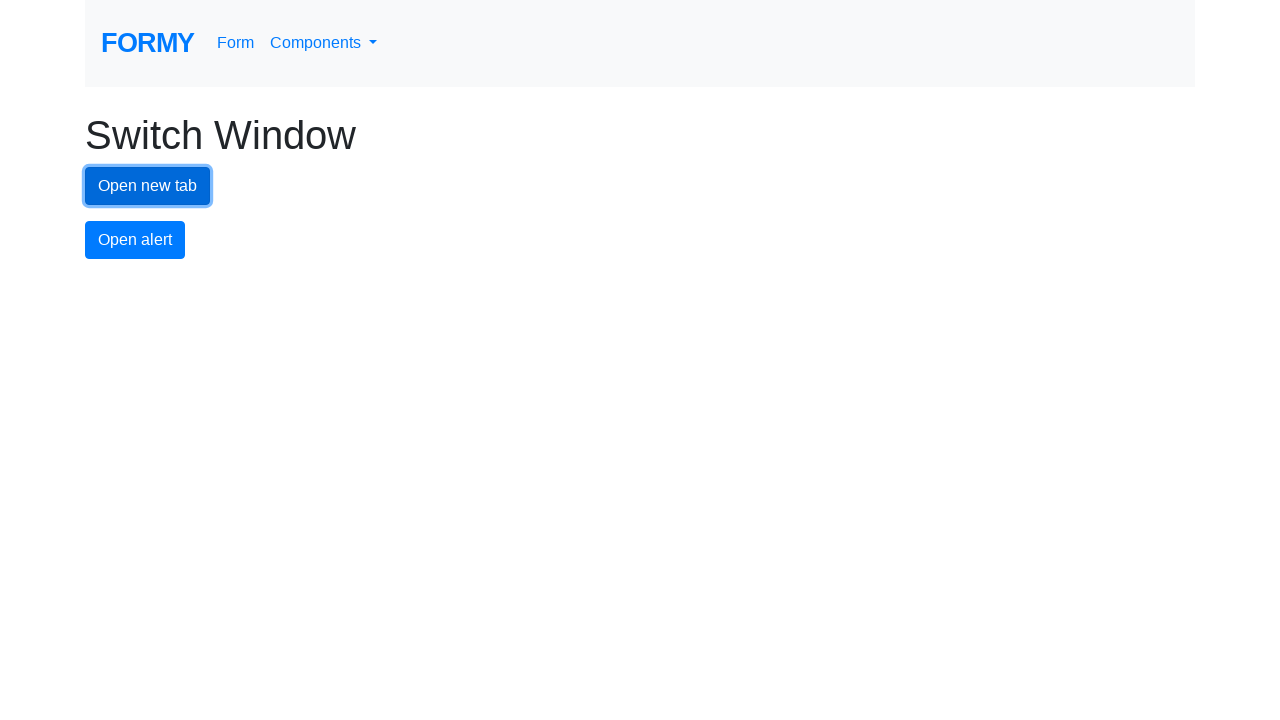